Navigates to Spotify's homepage and verifies the page loads successfully by checking the page title.

Starting URL: https://www.spotify.com

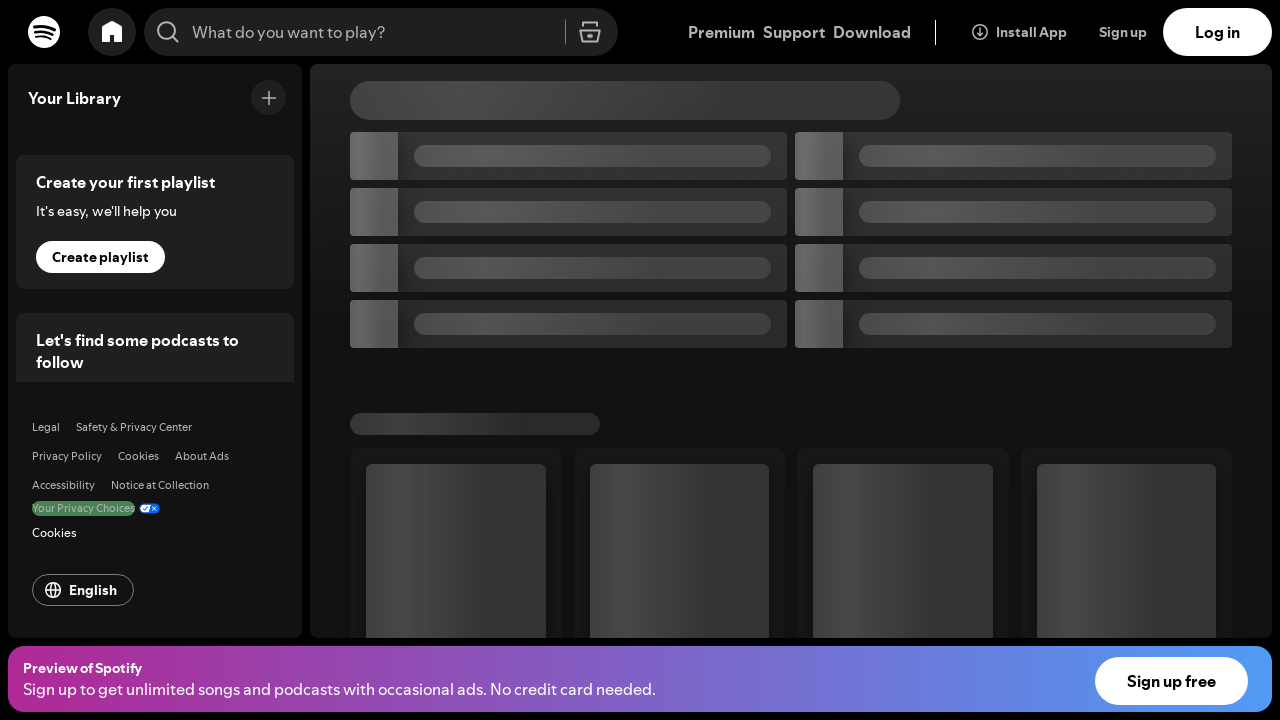

Navigated to Spotify homepage
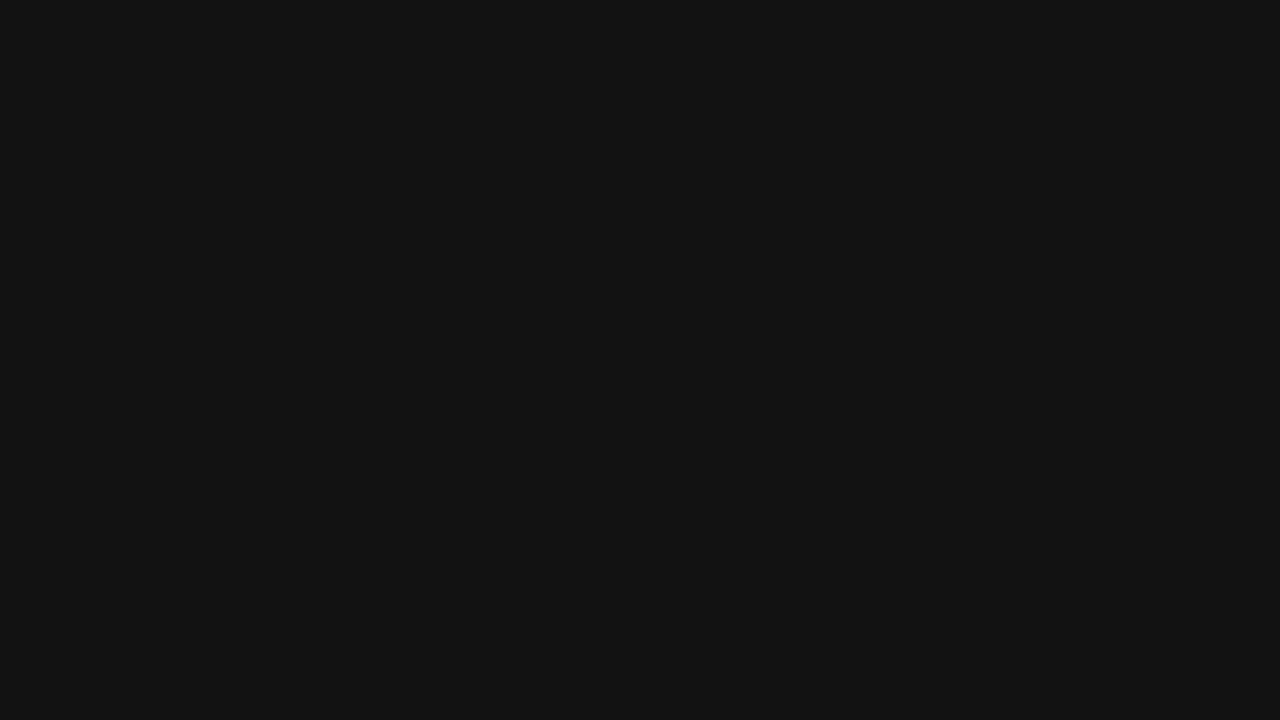

Waited for page to fully load (DOM content loaded)
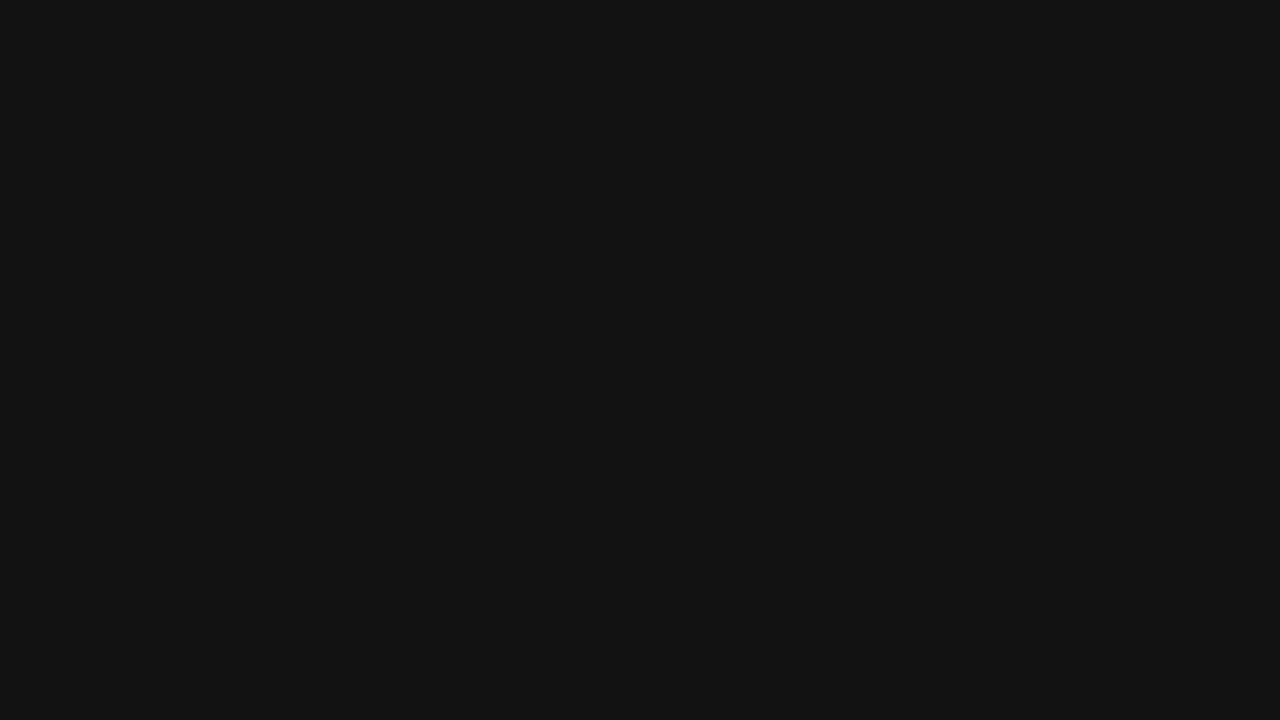

Retrieved page title: 'Spotify - Web Player: Music for everyone'
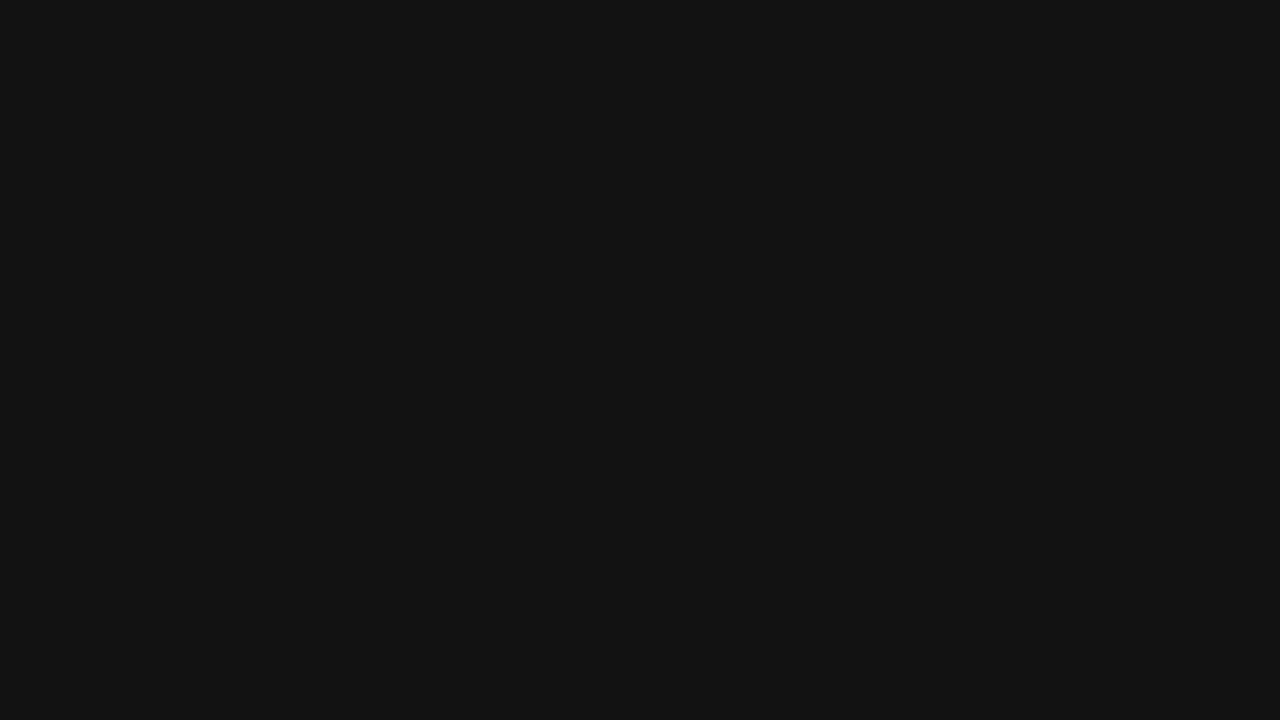

Verified page title contains 'Spotify'
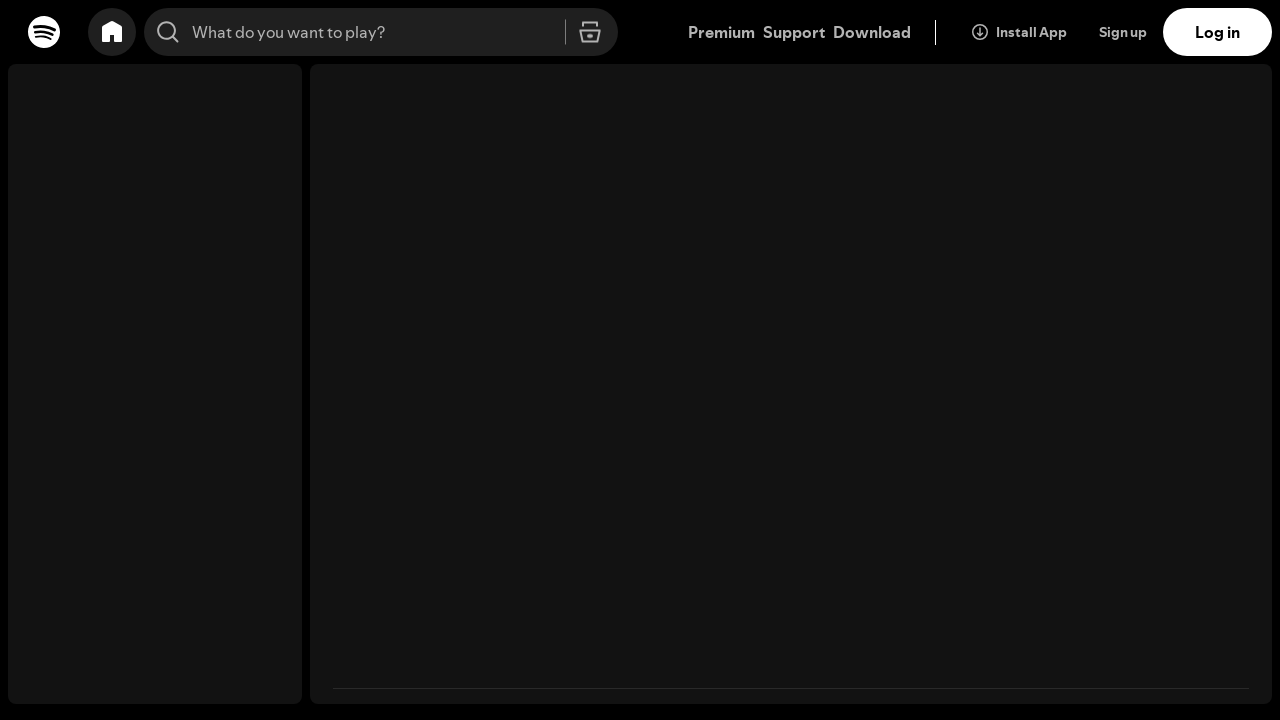

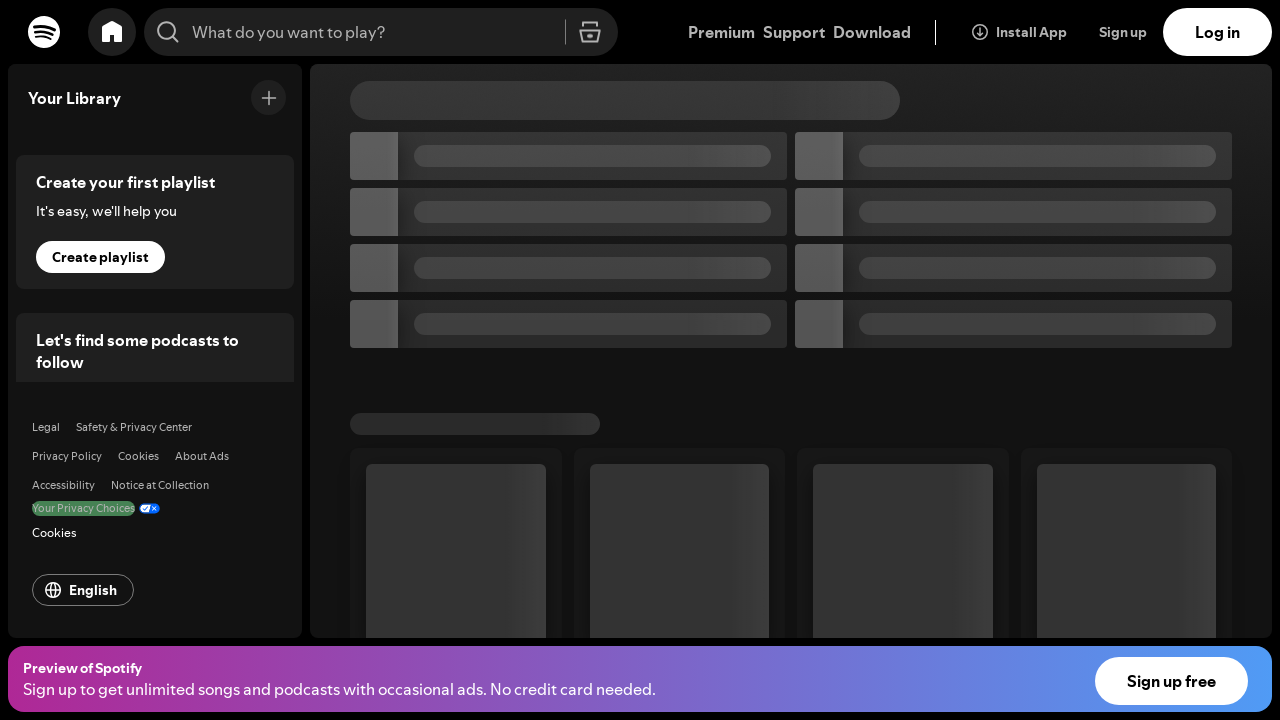